Tests that edits are cancelled when pressing Escape key

Starting URL: https://demo.playwright.dev/todomvc

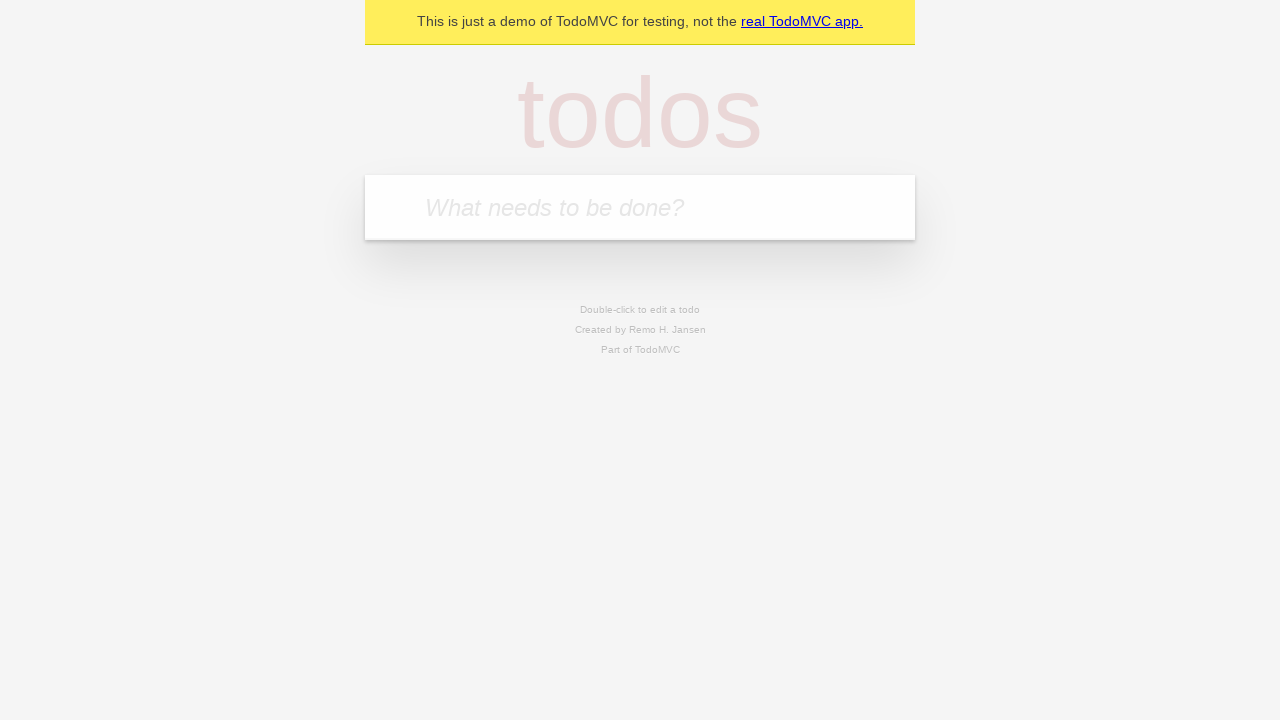

Filled todo input with 'buy some cheese' on internal:attr=[placeholder="What needs to be done?"i]
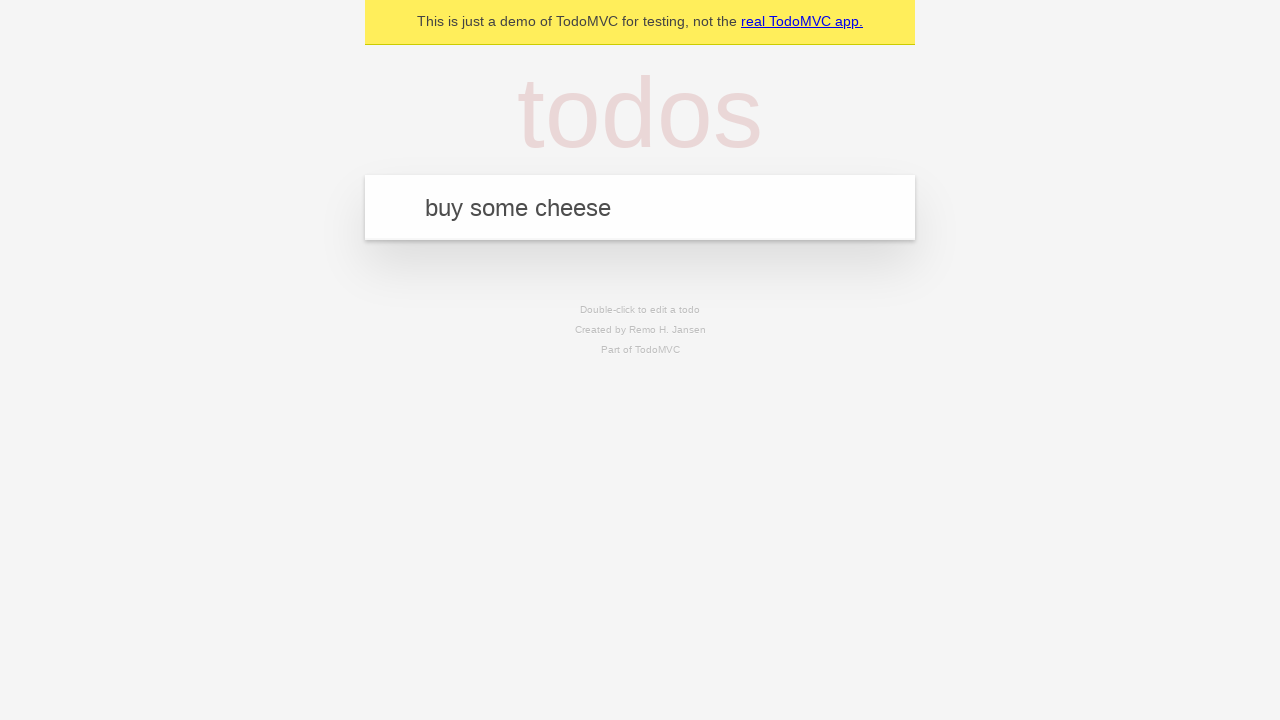

Pressed Enter to create first todo on internal:attr=[placeholder="What needs to be done?"i]
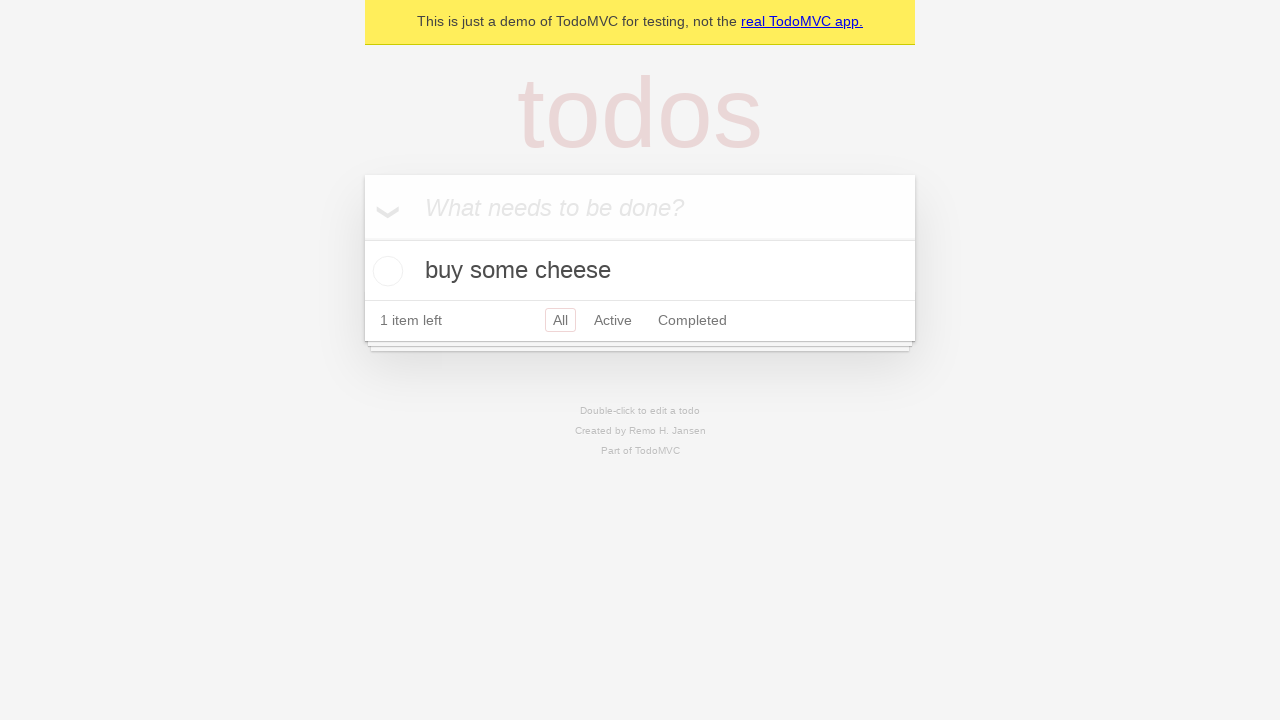

Filled todo input with 'feed the cat' on internal:attr=[placeholder="What needs to be done?"i]
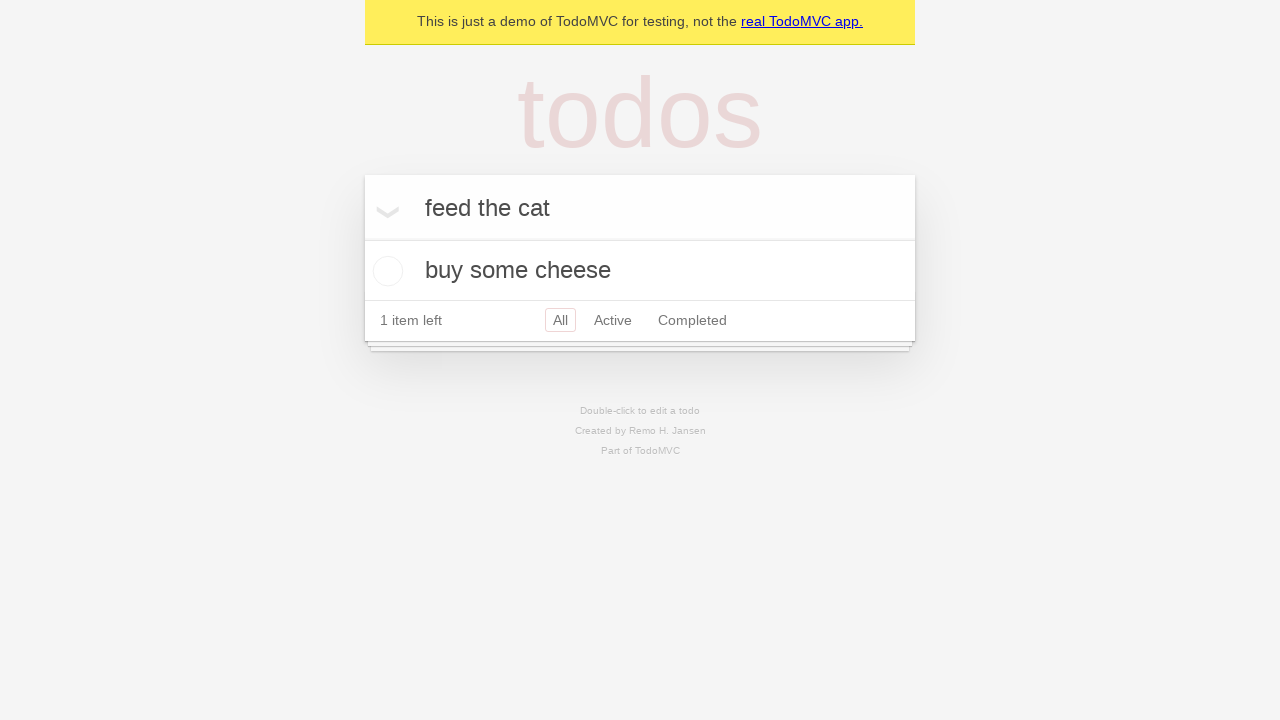

Pressed Enter to create second todo on internal:attr=[placeholder="What needs to be done?"i]
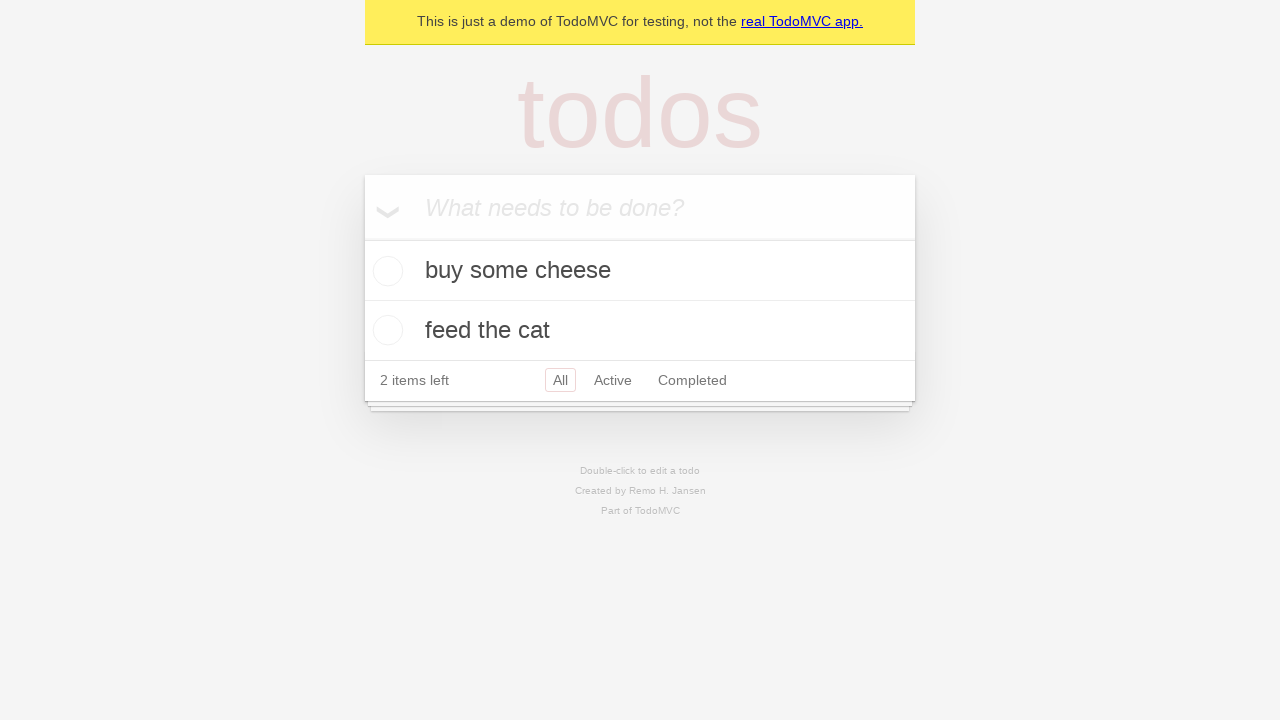

Filled todo input with 'book a doctors appointment' on internal:attr=[placeholder="What needs to be done?"i]
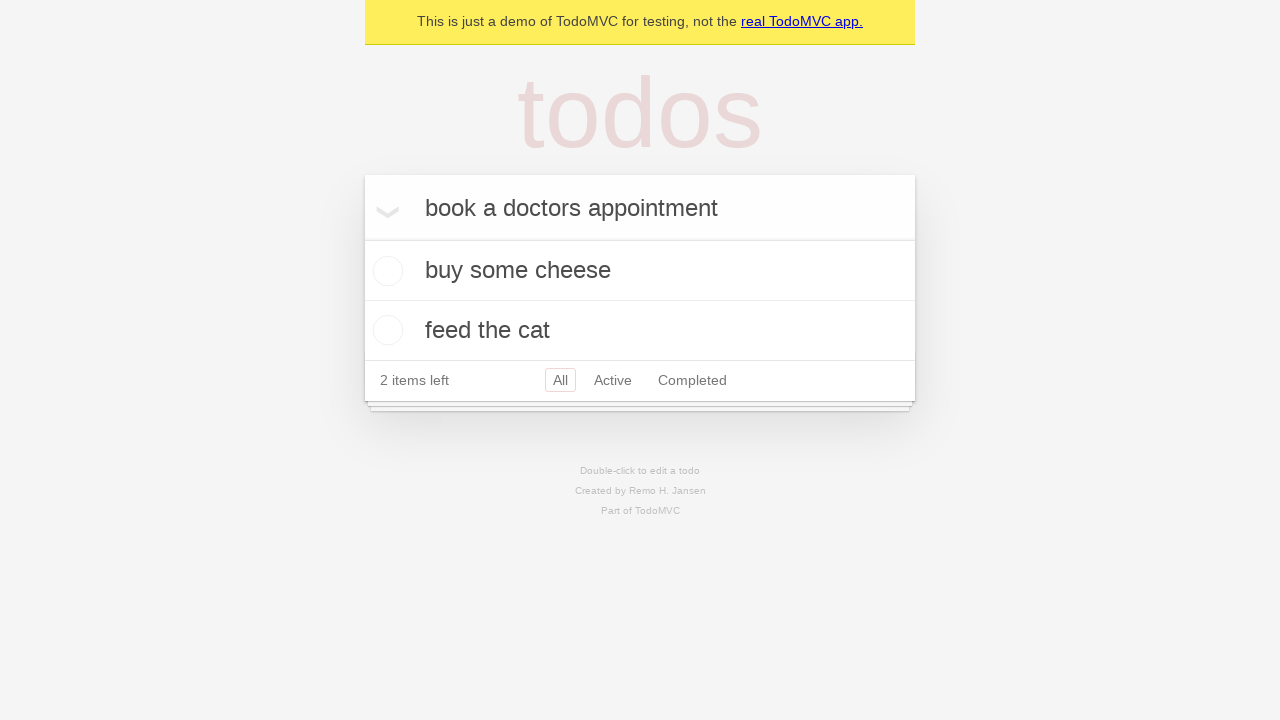

Pressed Enter to create third todo on internal:attr=[placeholder="What needs to be done?"i]
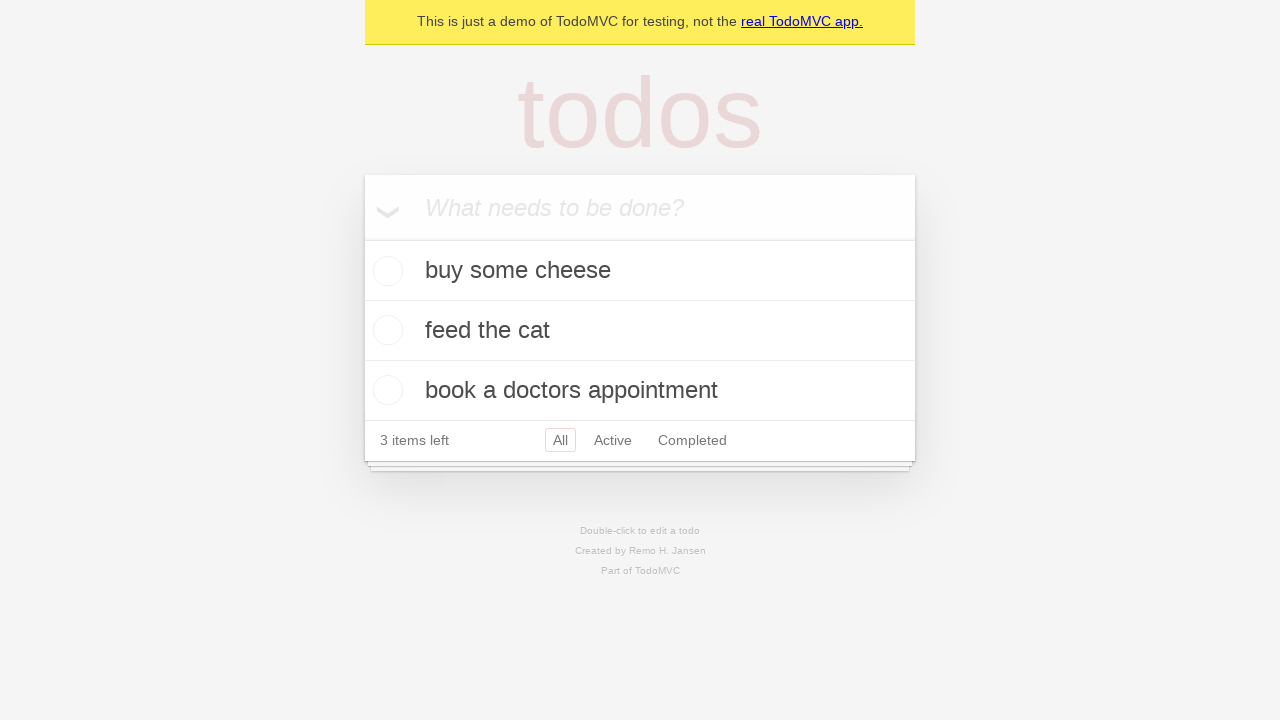

Double-clicked on second todo to enter edit mode at (640, 331) on internal:testid=[data-testid="todo-item"s] >> nth=1
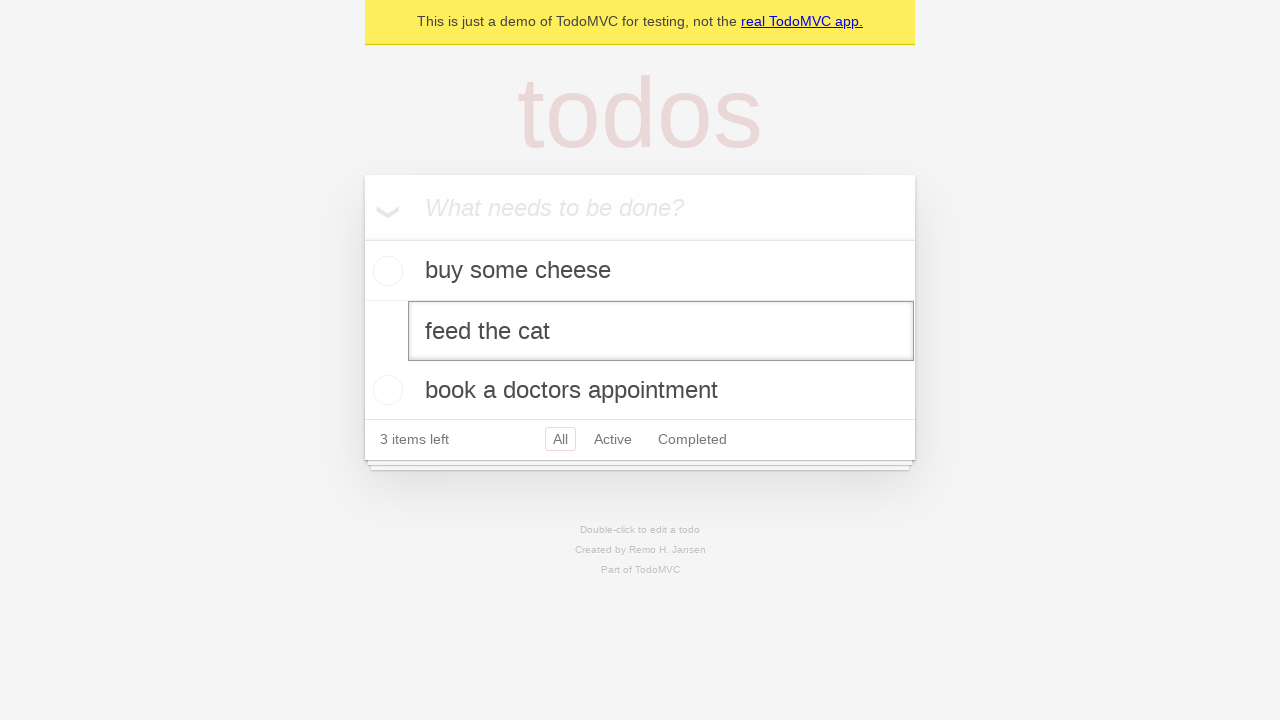

Changed todo text to 'buy some sausages' in edit field on internal:testid=[data-testid="todo-item"s] >> nth=1 >> internal:role=textbox[nam
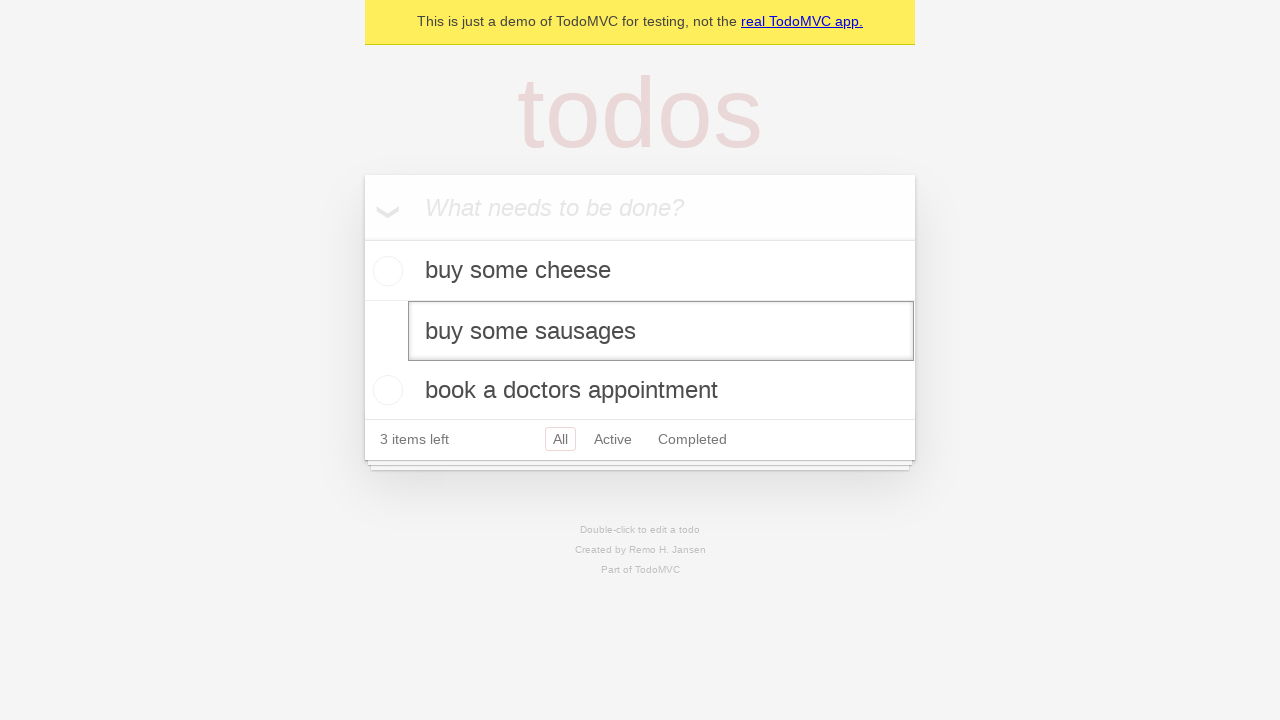

Pressed Escape key to cancel edit and verify changes are discarded on internal:testid=[data-testid="todo-item"s] >> nth=1 >> internal:role=textbox[nam
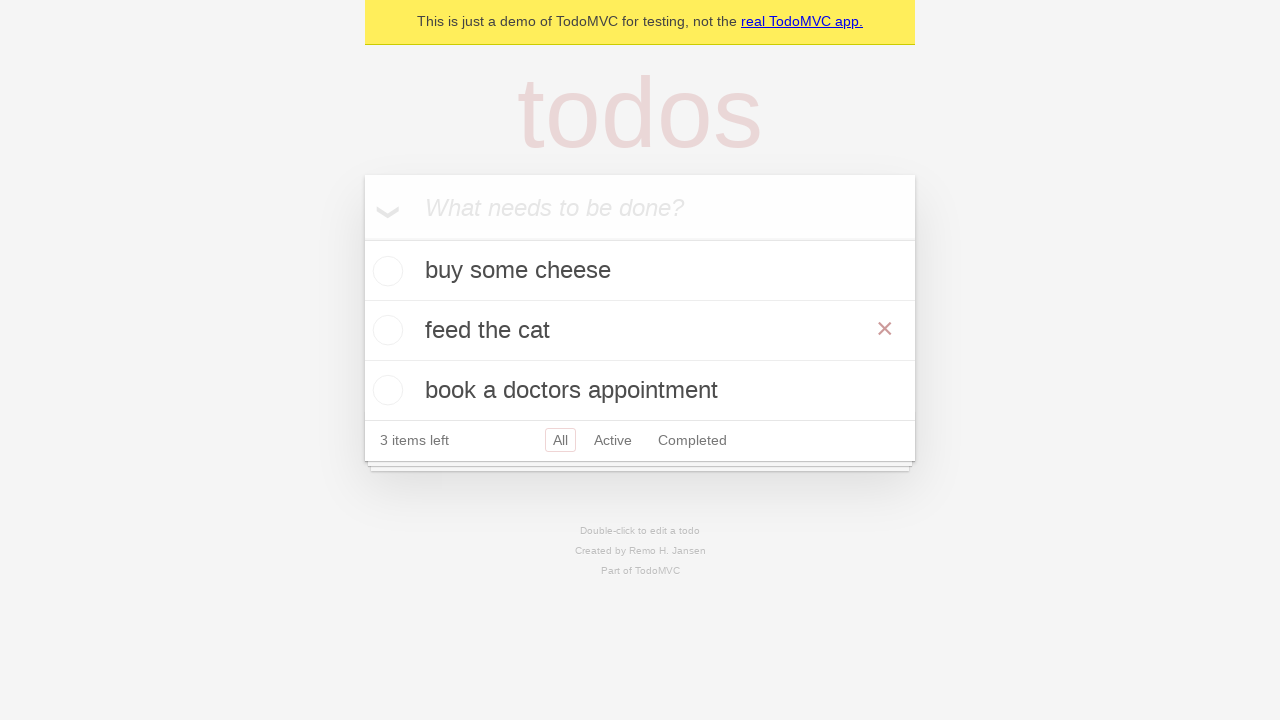

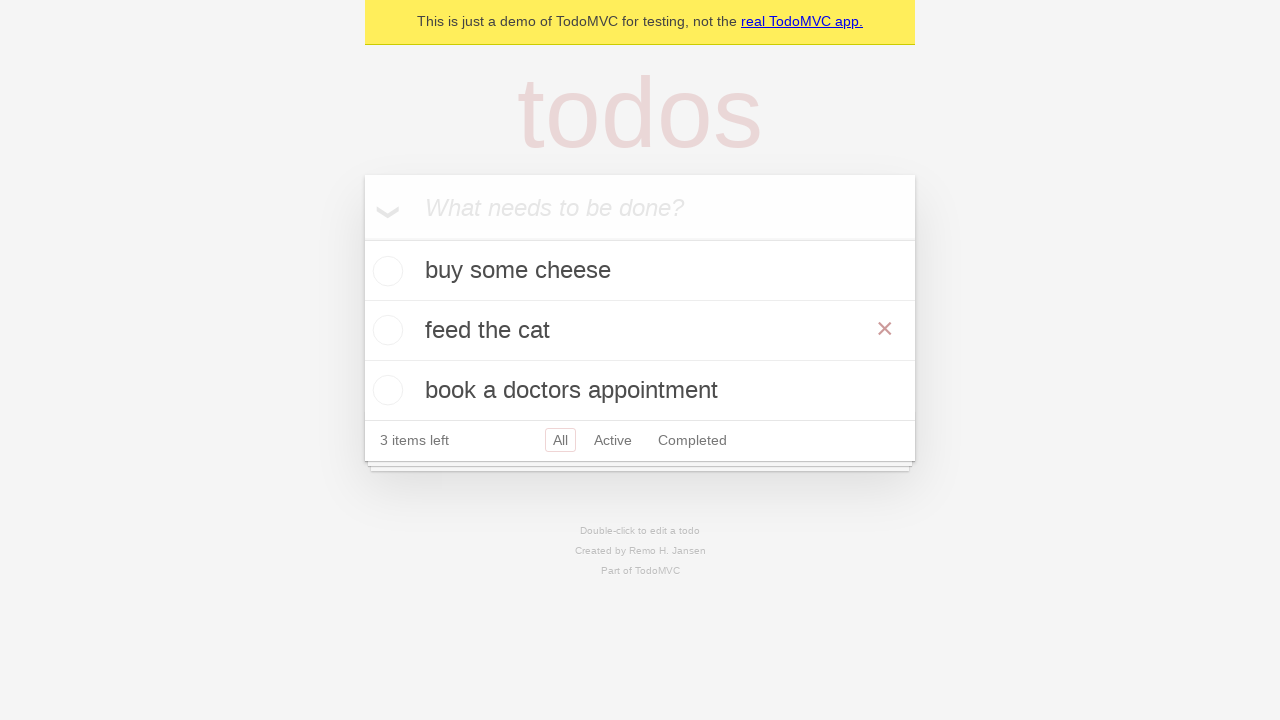